Tests page scrolling functionality by scrolling to bottom, top, specific coordinates, and scrolling an element into view

Starting URL: https://github.com/cypress-io/cypress

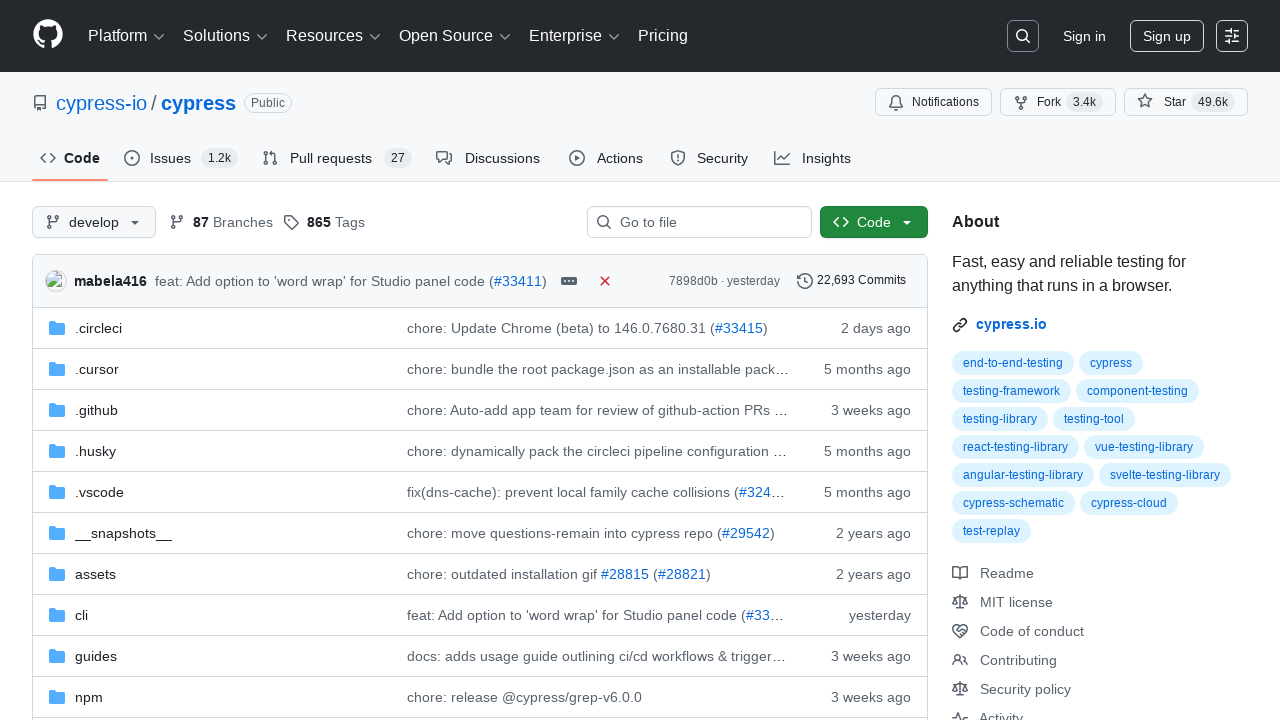

Scrolled to bottom of page
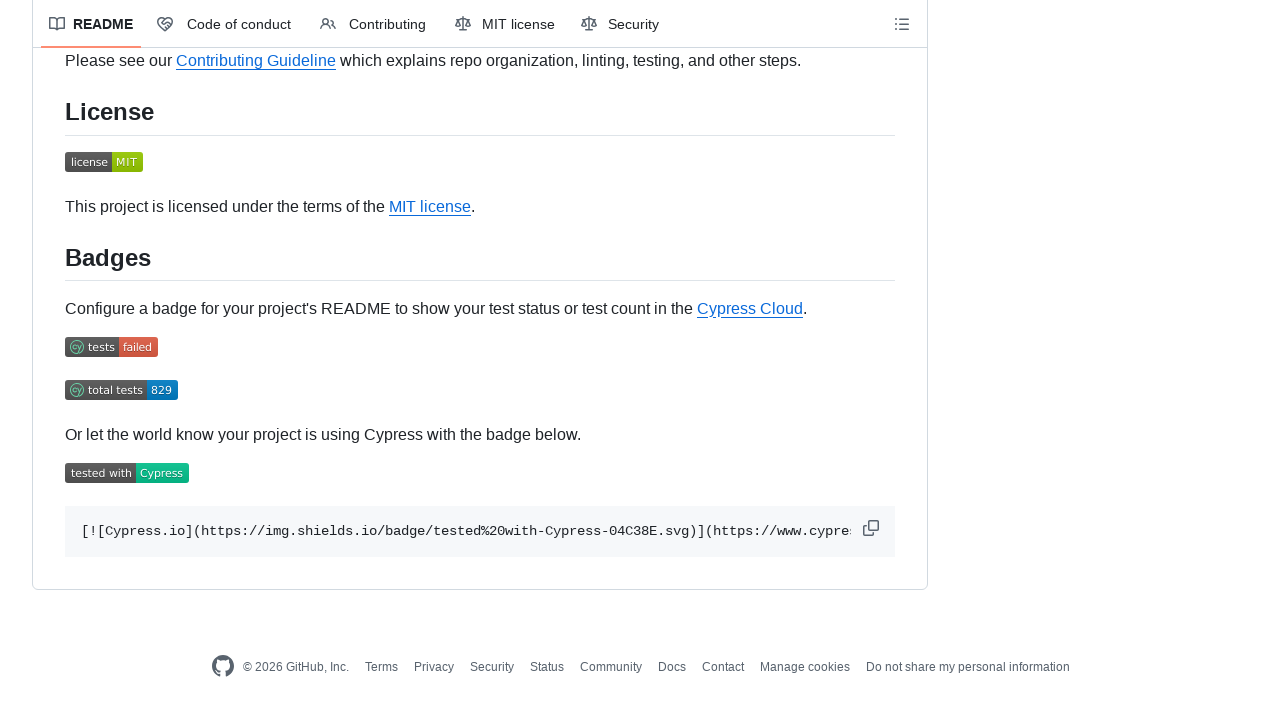

Waited 2 seconds after scrolling to bottom
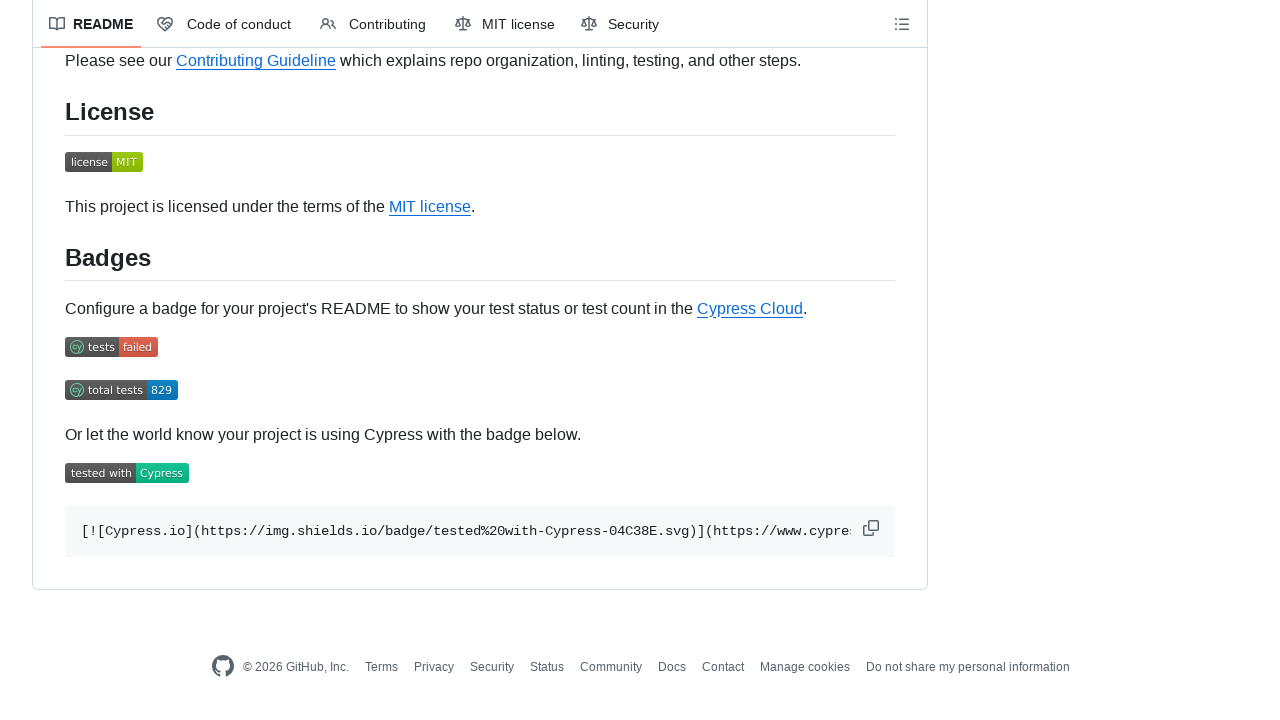

Scrolled to top of page
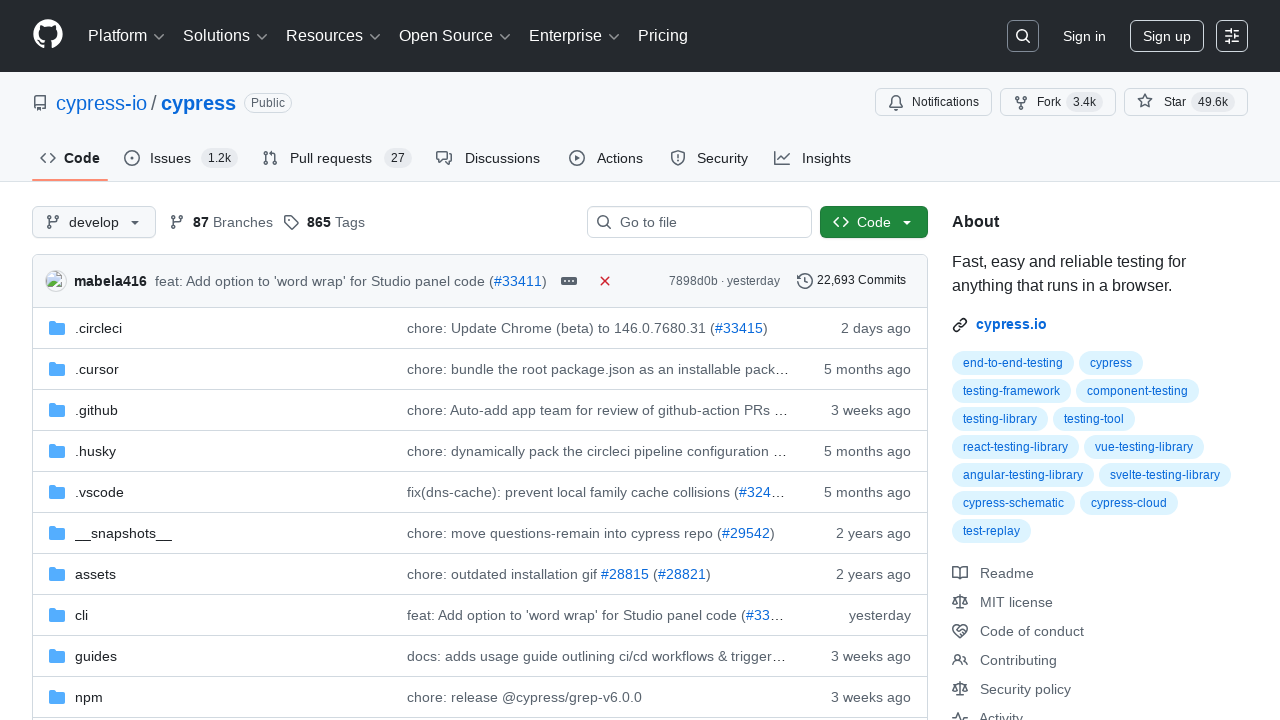

Waited 2 seconds after scrolling to top
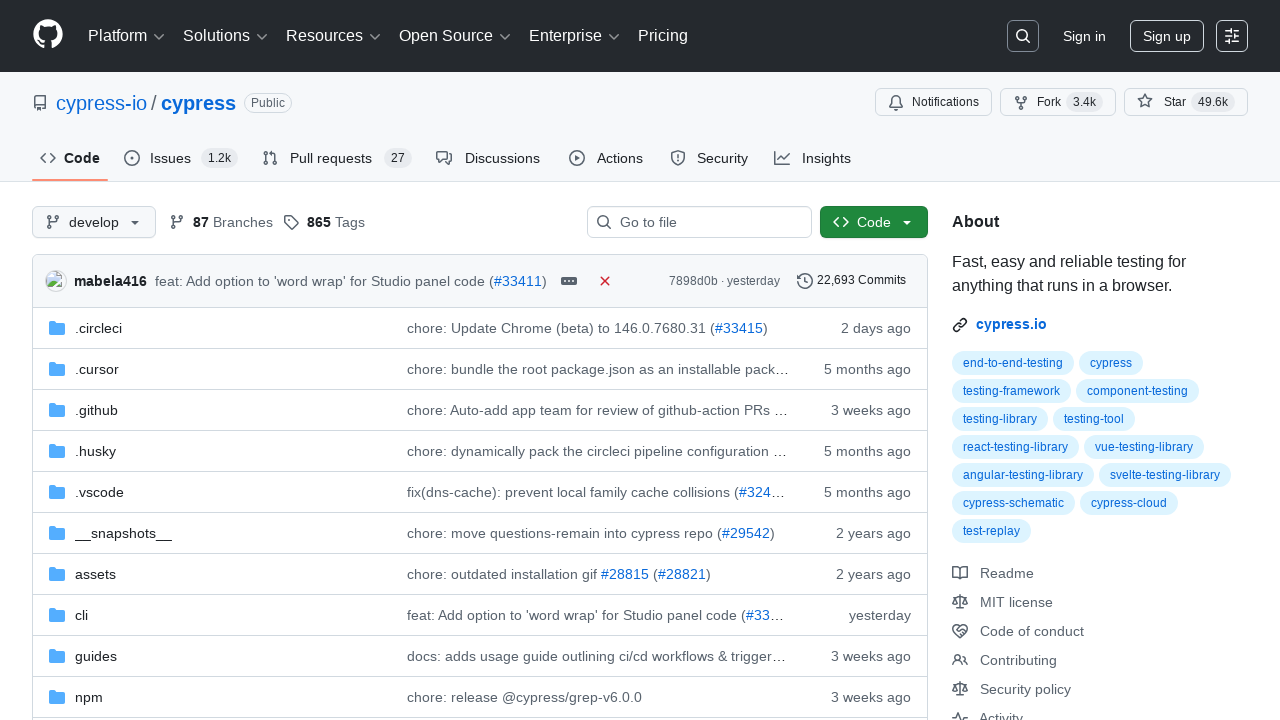

Scrolled to specific position (0, 2000)
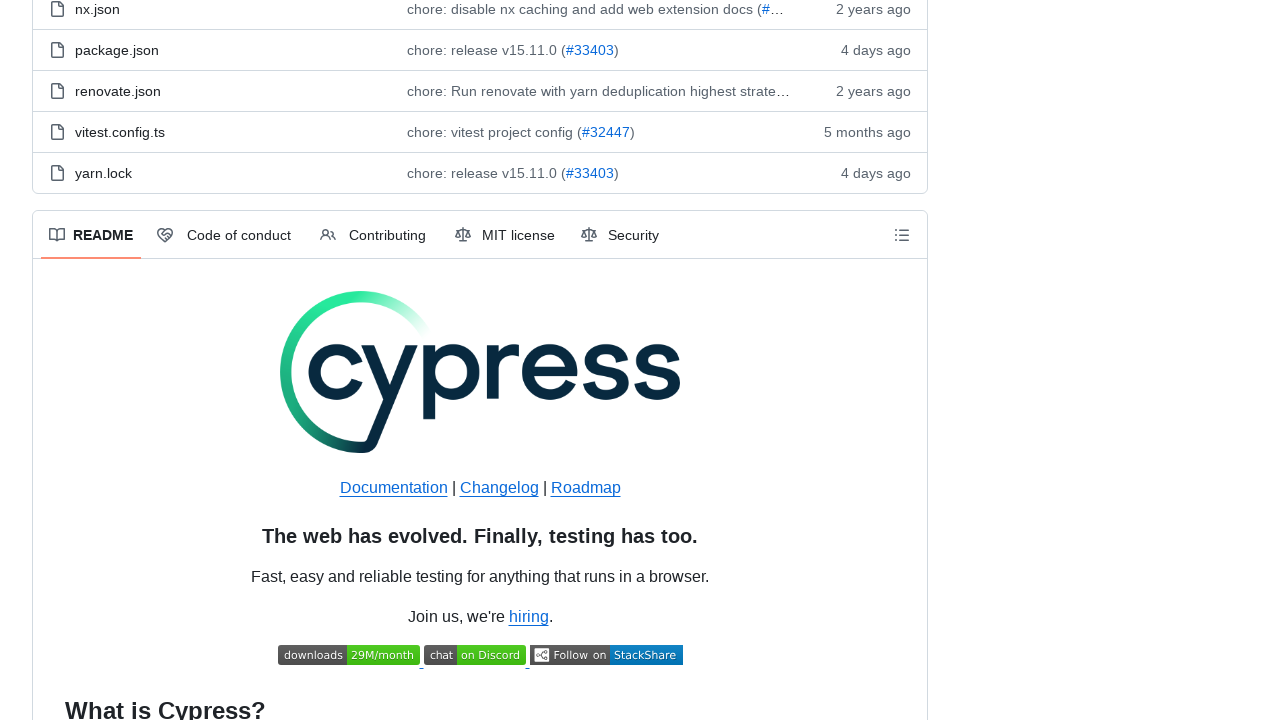

Waited 2 seconds after scrolling to specific position
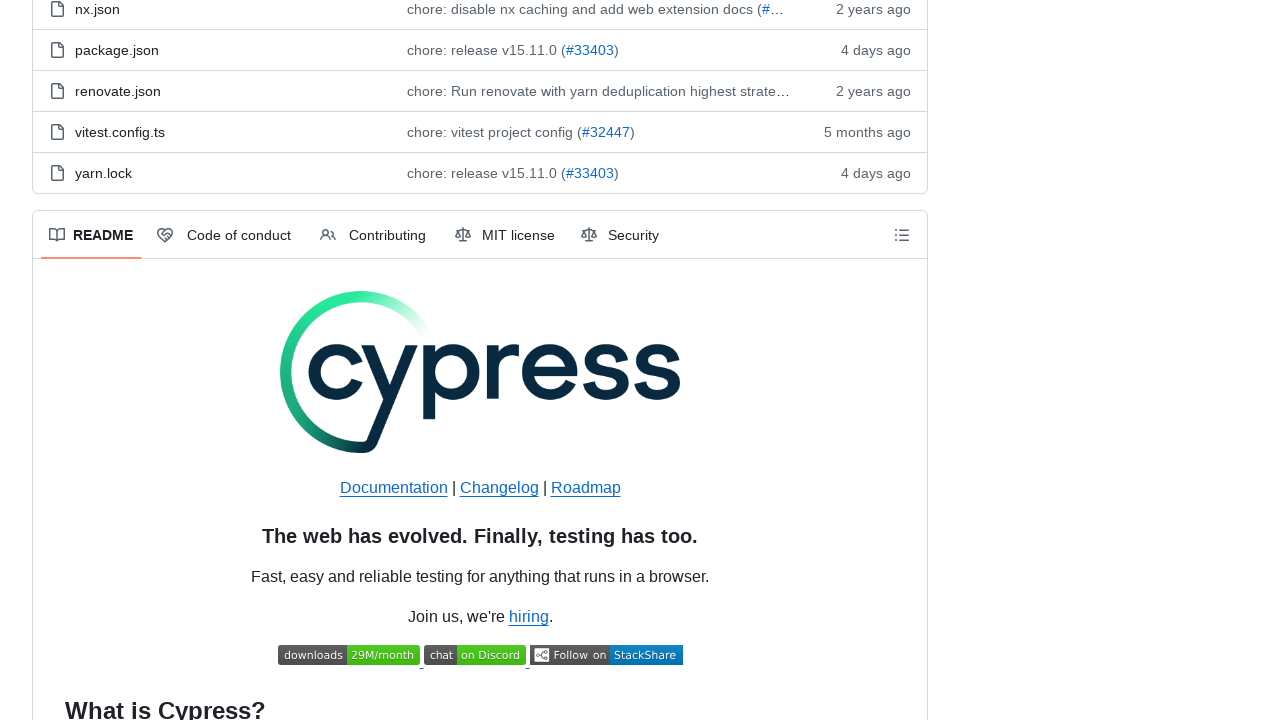

Scrolled element containing 'Please see our' into view
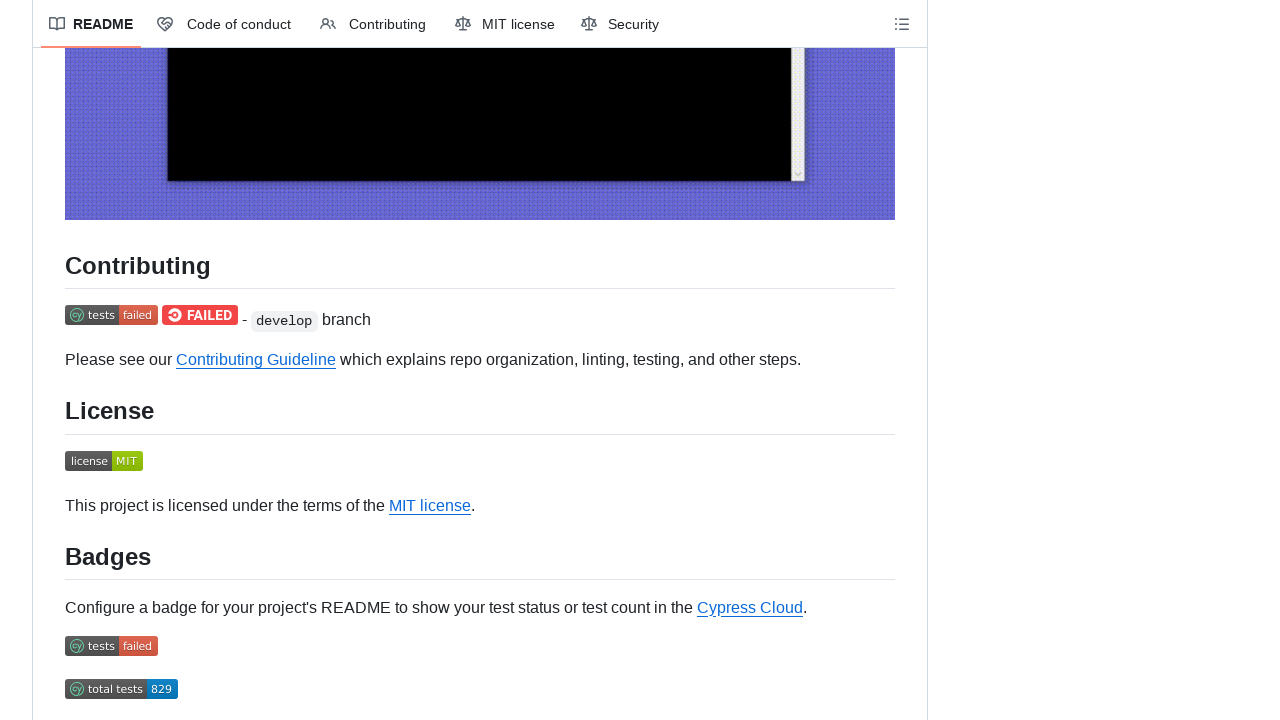

Waited 2 seconds after scrolling element into view
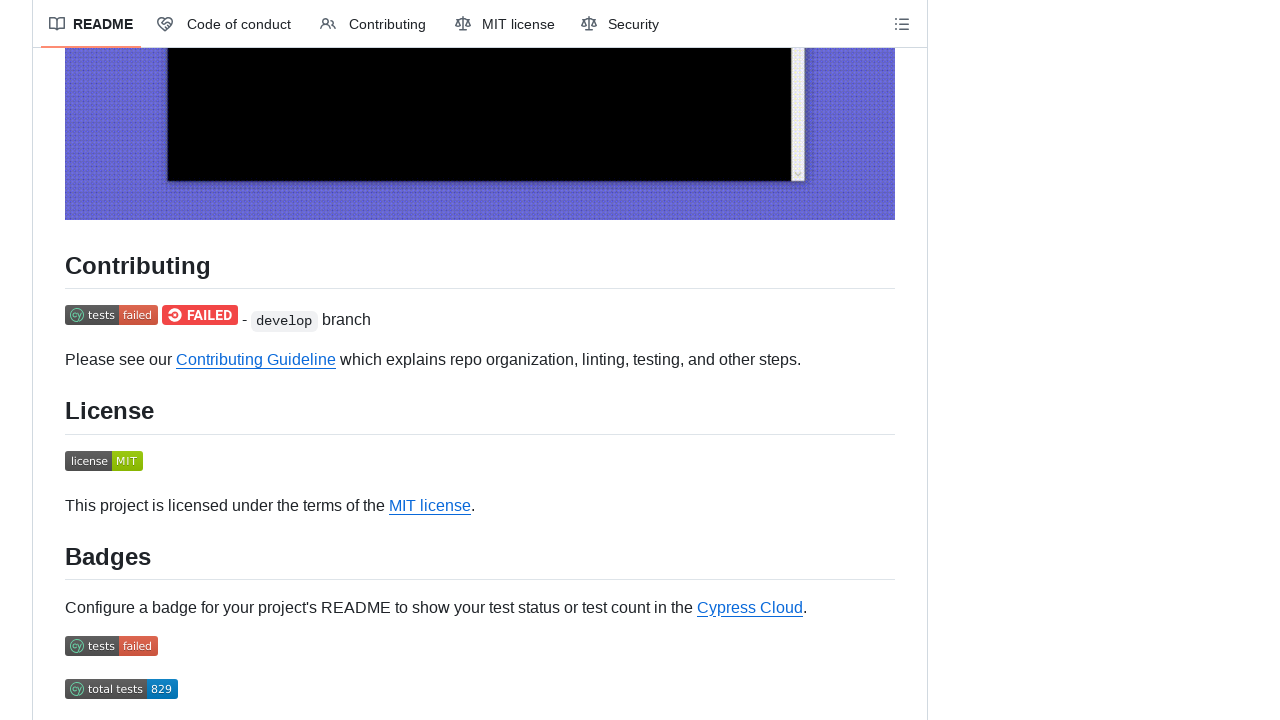

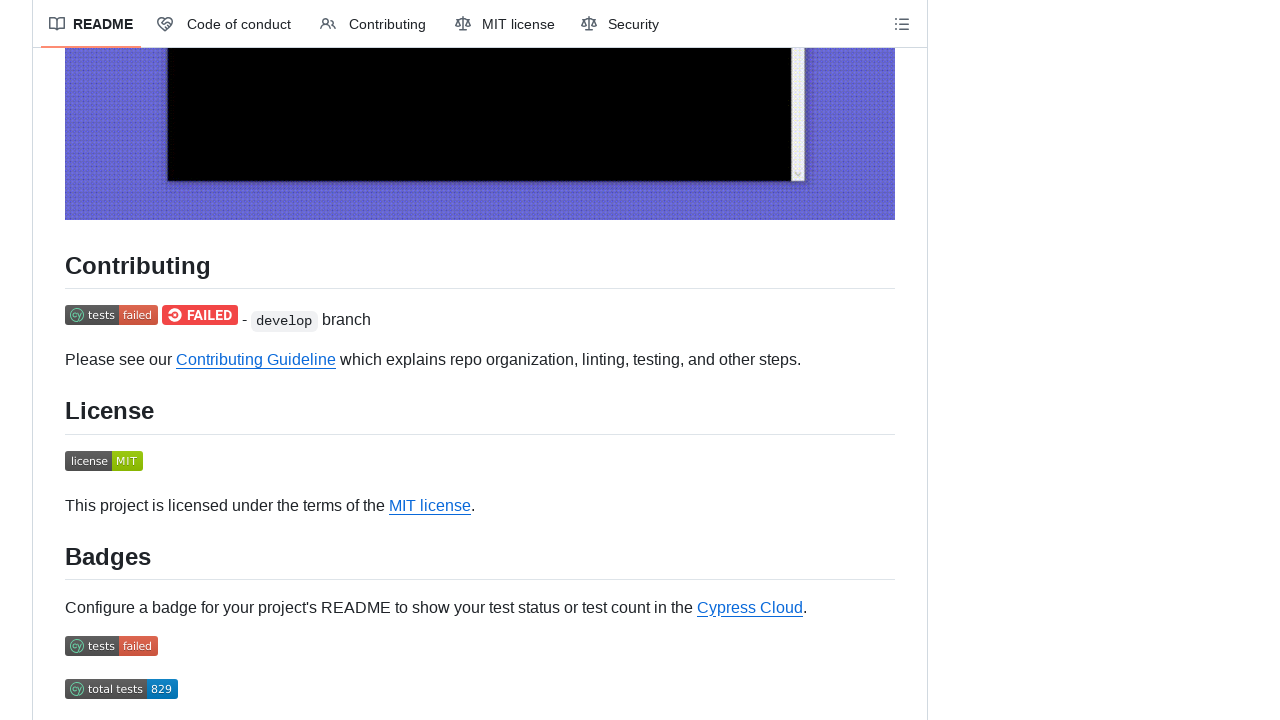